Tests dynamic controls page by verifying a textbox is initially disabled, clicking the Enable button, waiting for the textbox to become enabled, and verifying the success message is displayed.

Starting URL: https://the-internet.herokuapp.com/dynamic_controls

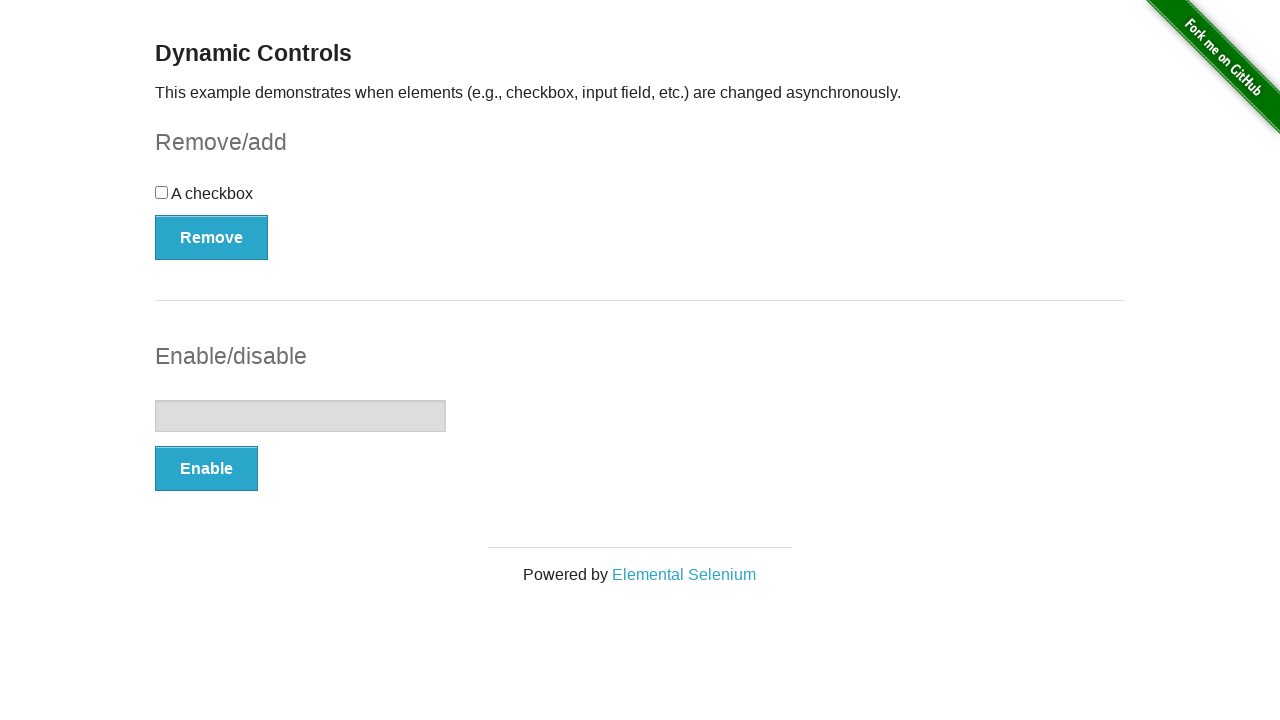

Verified textbox is initially disabled
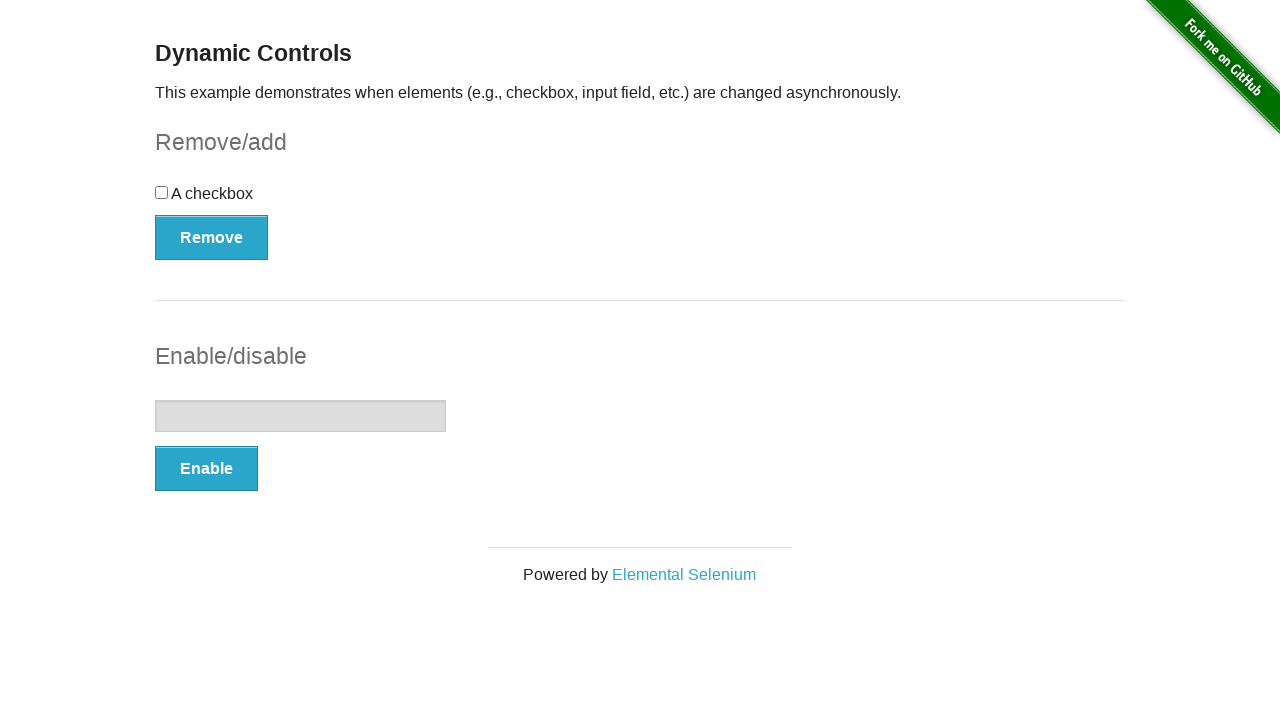

Clicked the Enable button at (206, 469) on button:text('Enable')
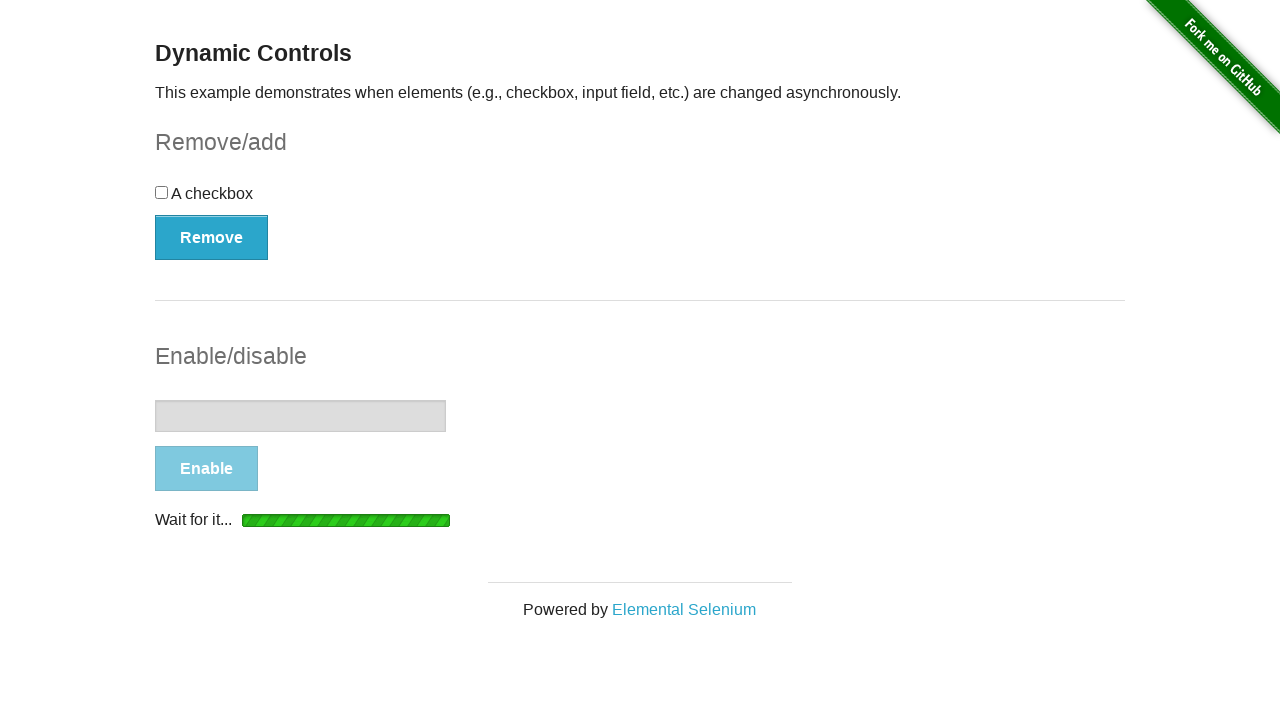

Waited for textbox to become enabled
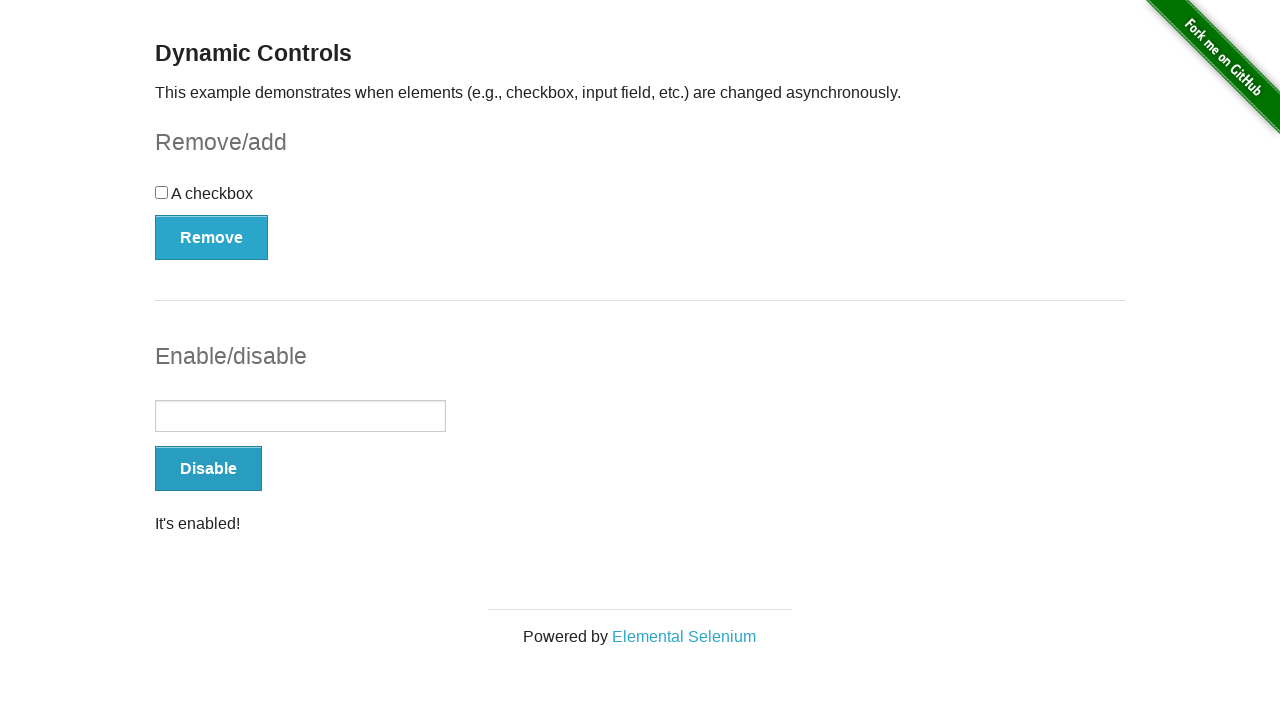

Verified success message 'It's enabled!' is displayed
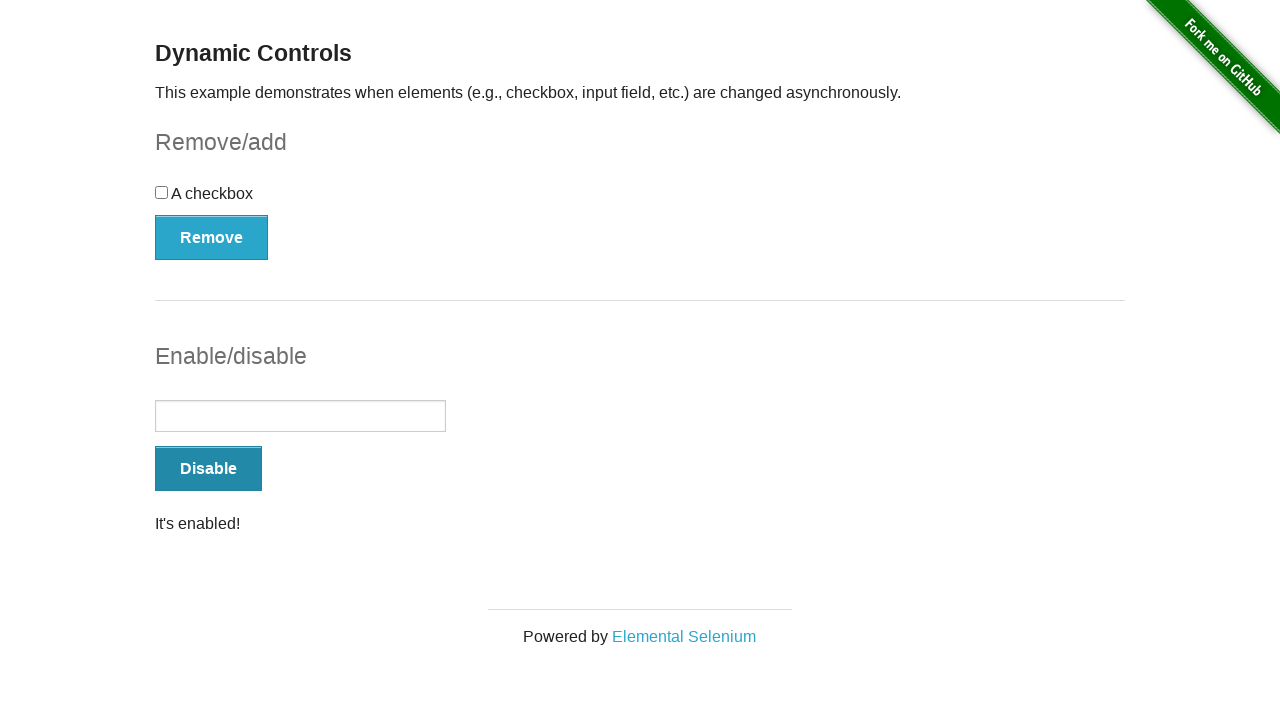

Verified textbox is now enabled
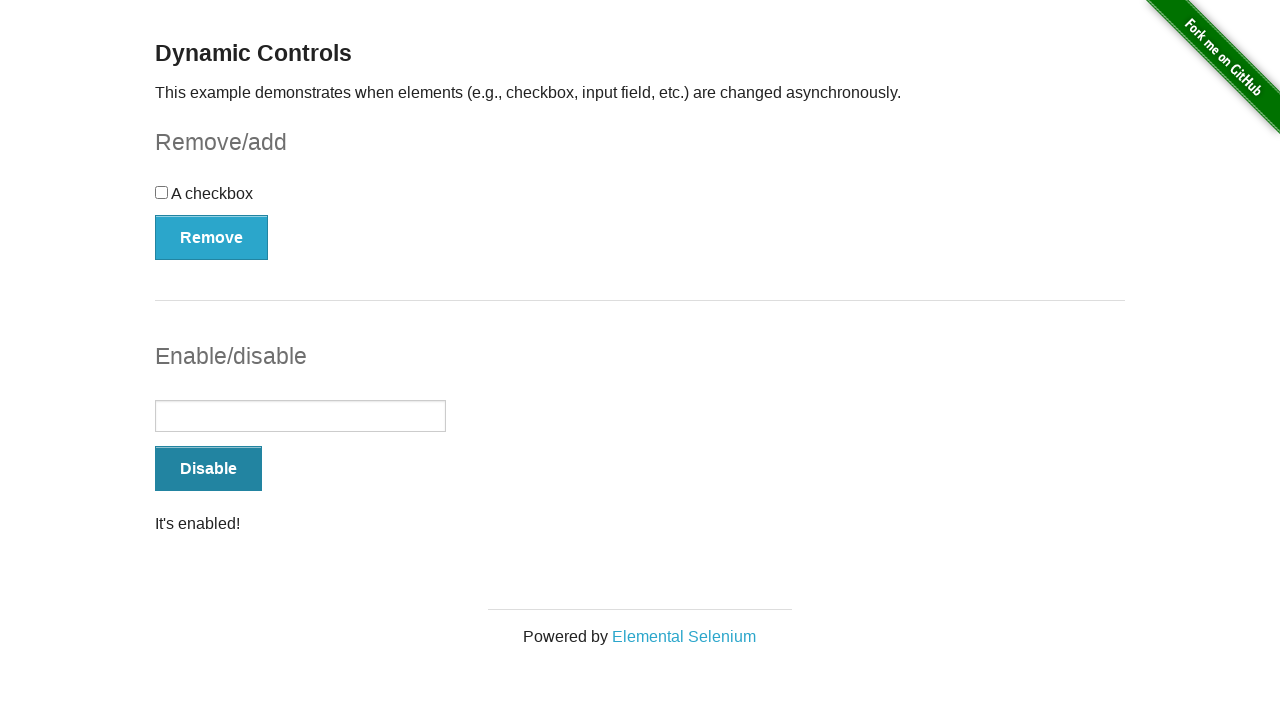

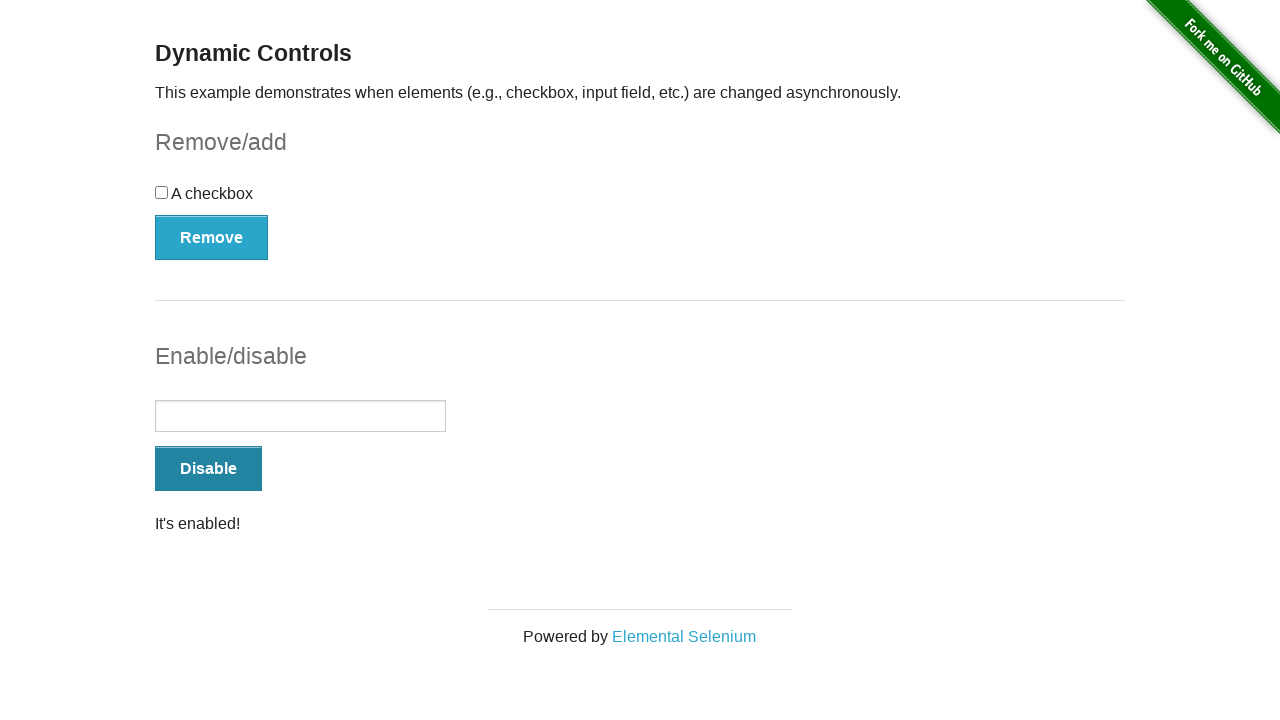